Tests browser window handling by clicking a link that opens a new window, then switches between parent and child windows and closes the child window

Starting URL: https://opensource-demo.orangehrmlive.com/

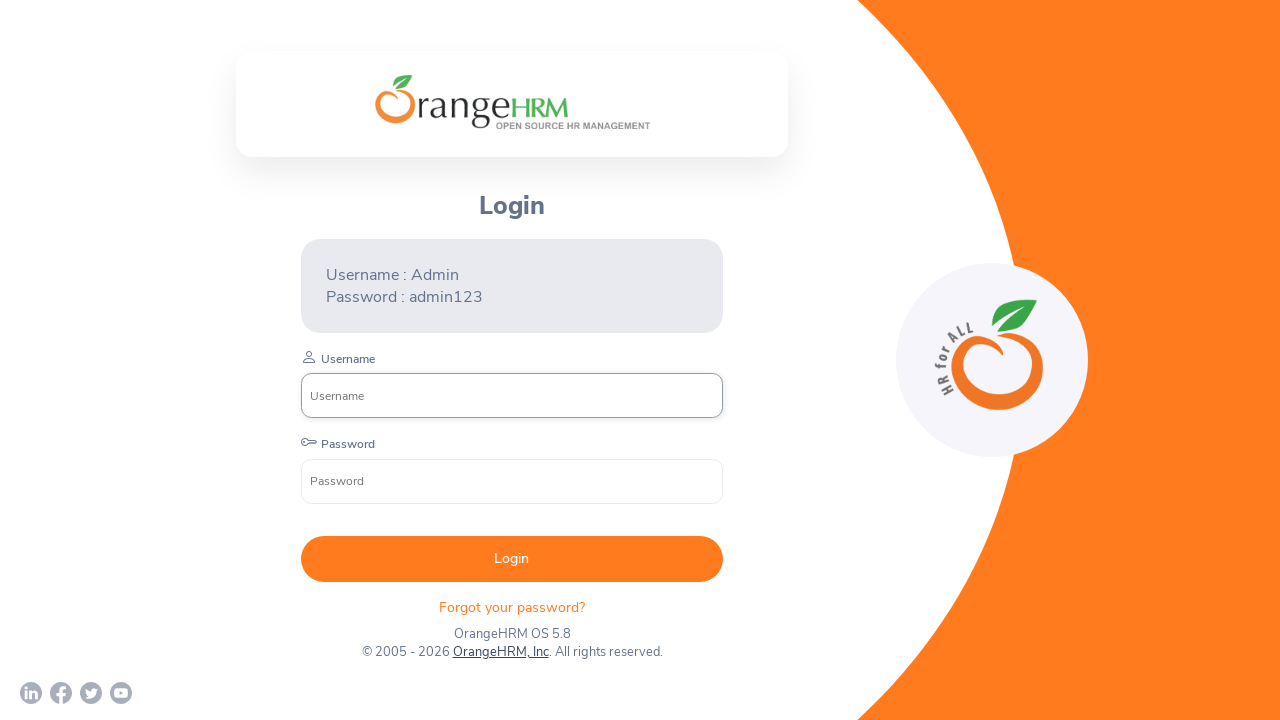

Clicked link that opens new window at (500, 652) on xpath=//a[contains(text(),'OrangeHRM, Inc')]
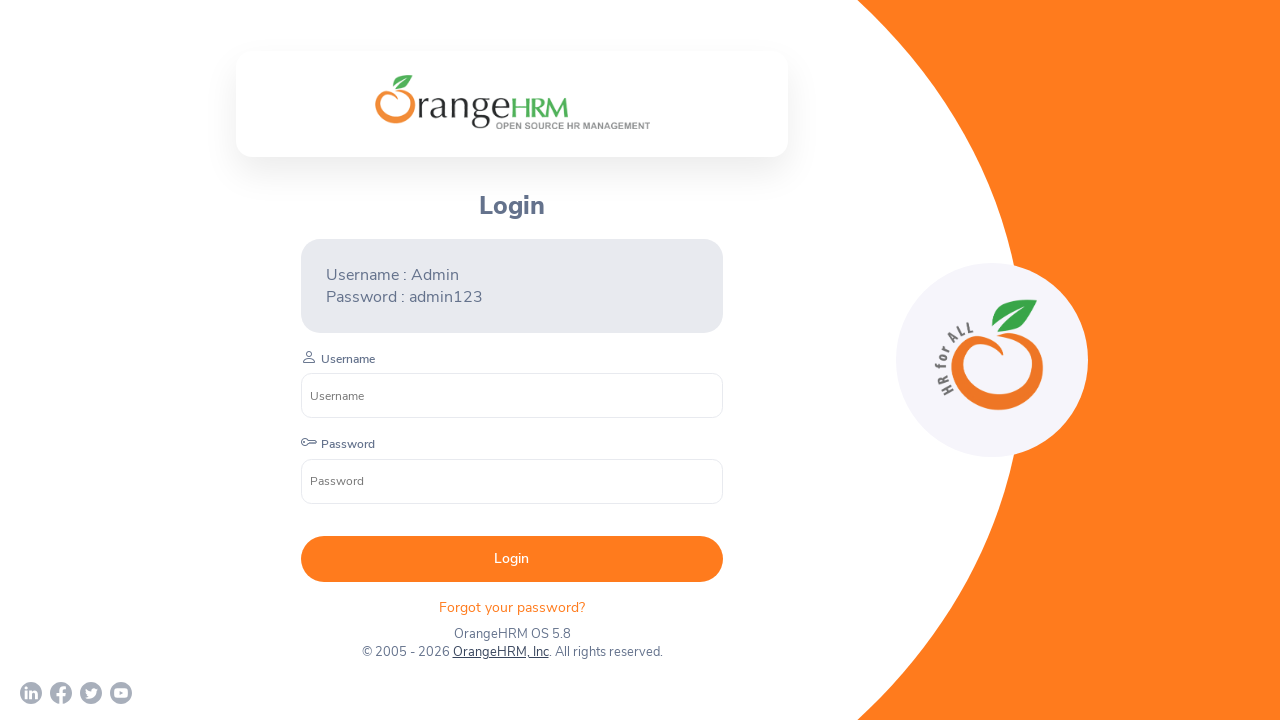

Waited for new window/tab to open
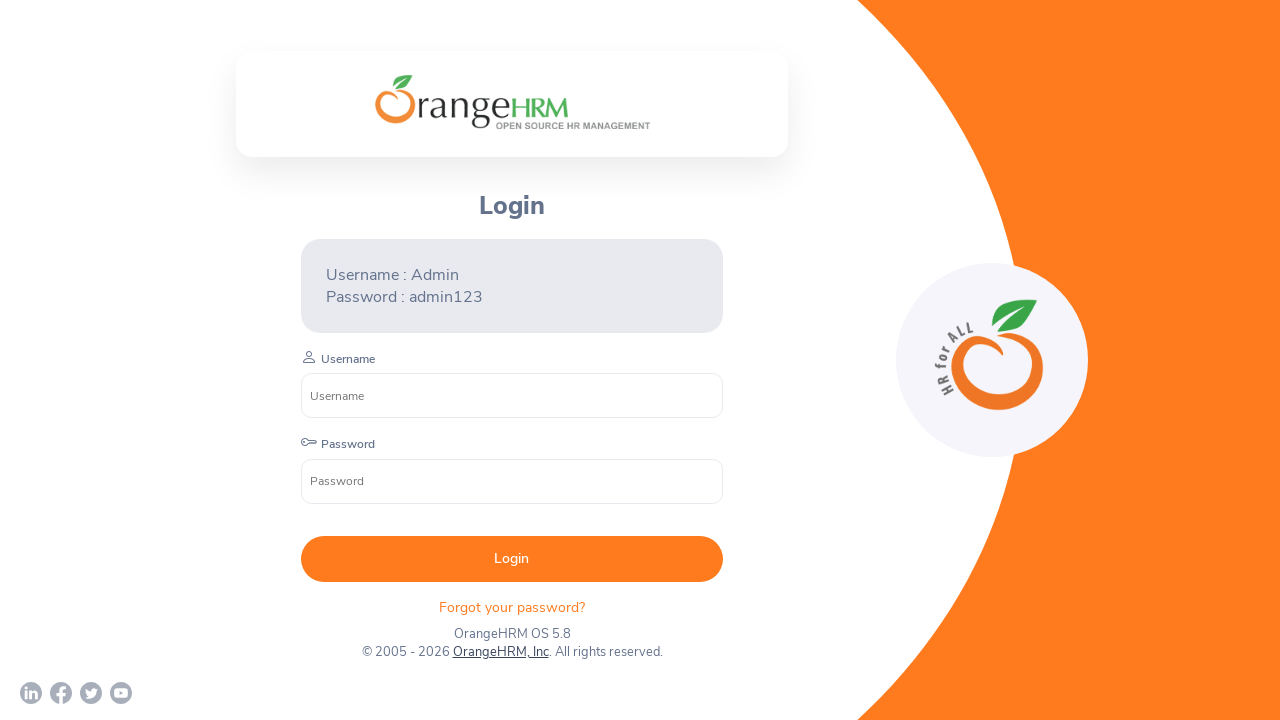

Retrieved all open pages/tabs from context
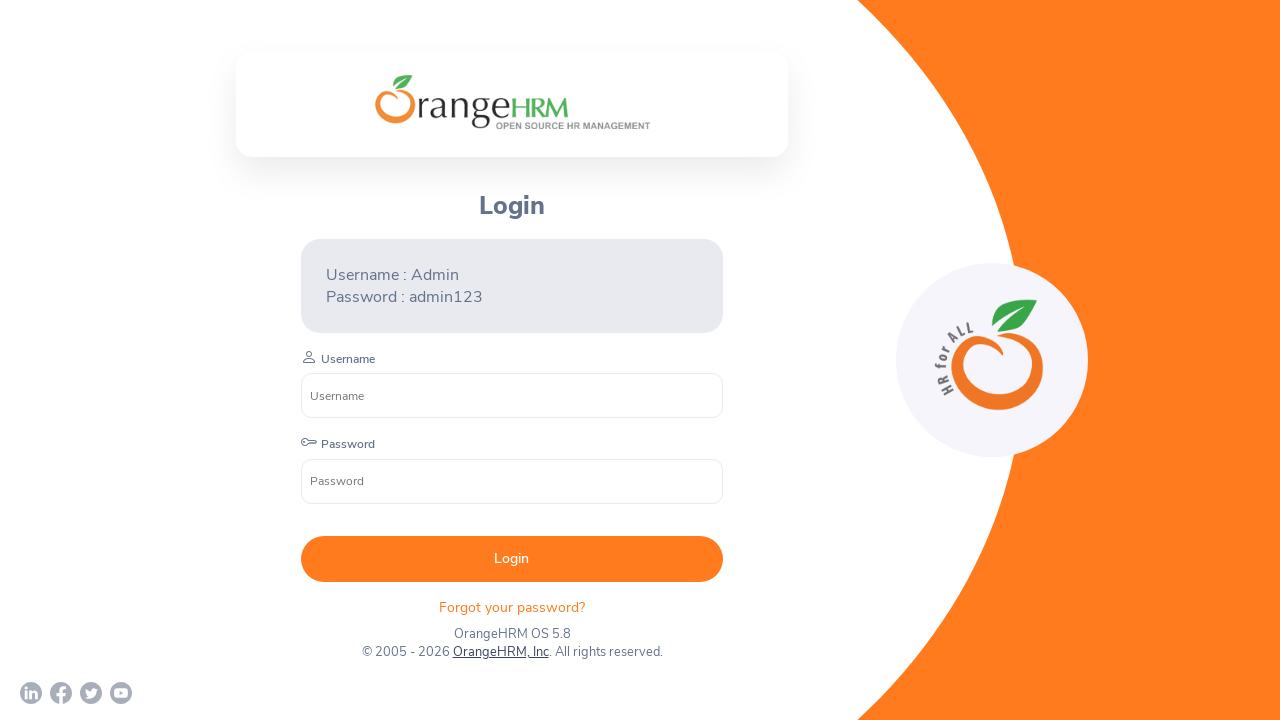

Checked title of window: 'OrangeHRM'
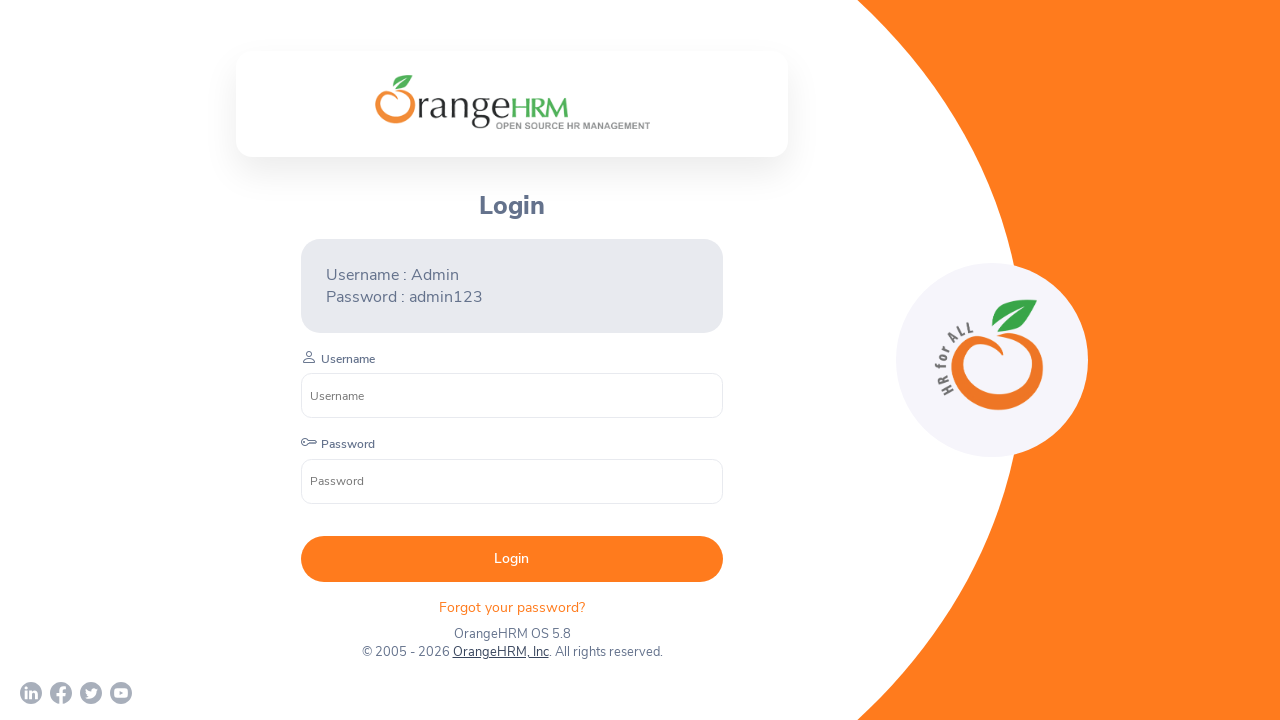

Checked title of window: 'Human Resources Management Software | HRMS | OrangeHRM'
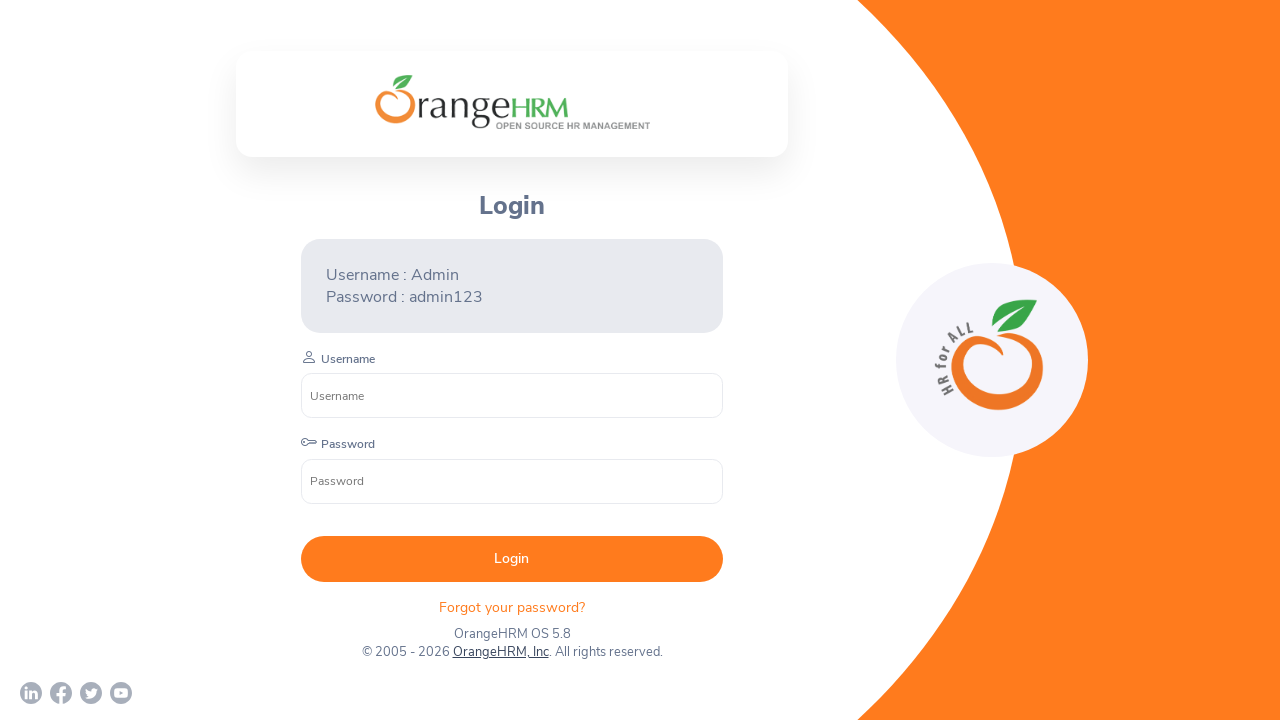

Closed child window containing OrangeHRM
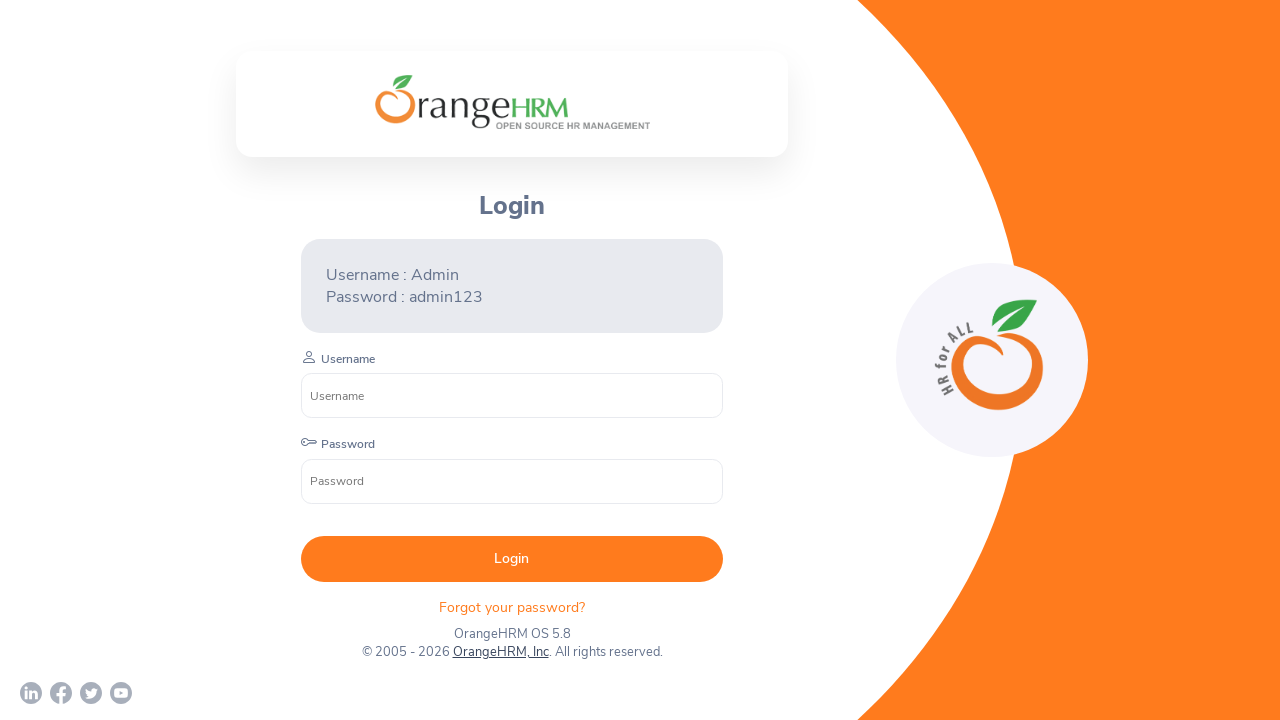

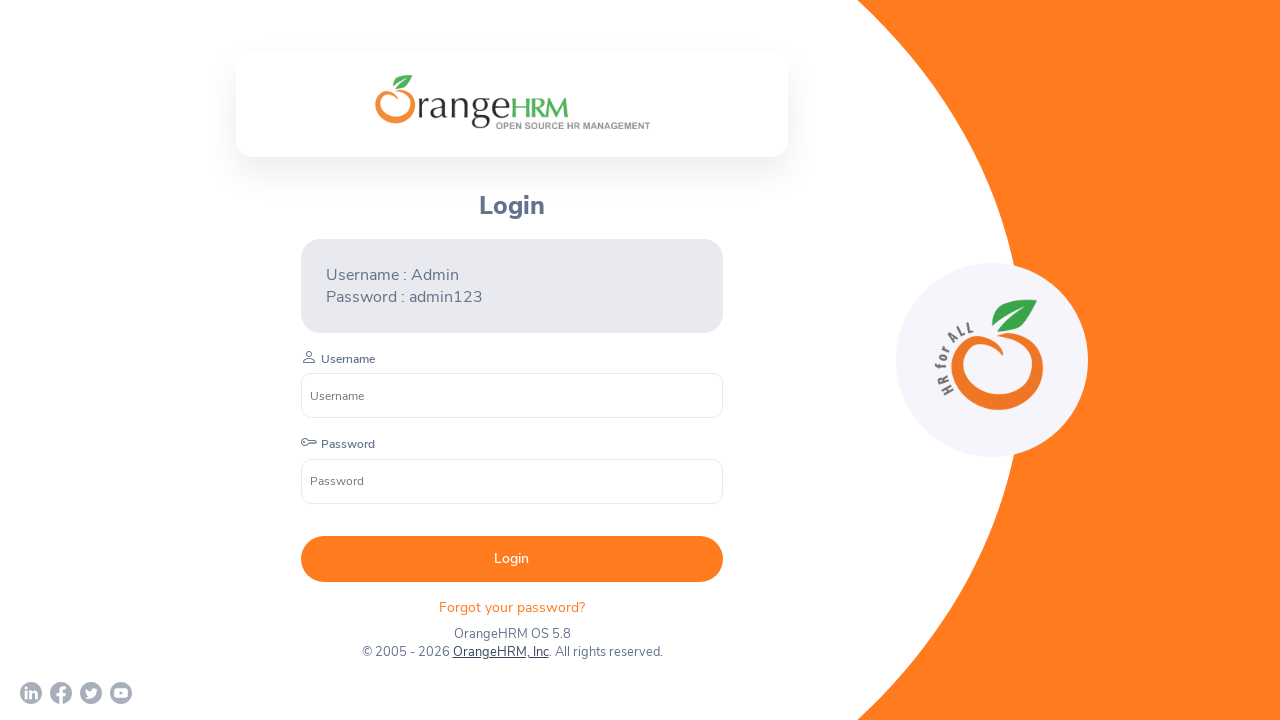